Tests typing text into a number input field on the inputs page

Starting URL: http://the-internet.herokuapp.com/inputs

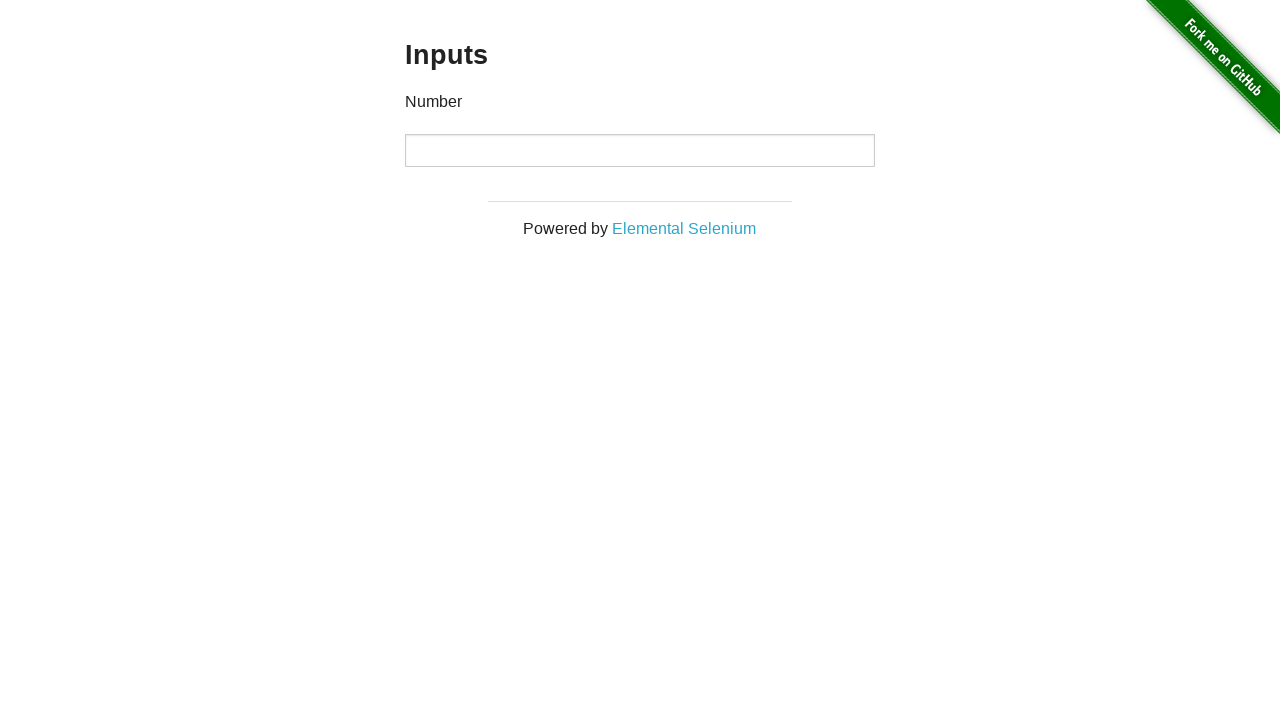

Typed '7' into the number input field on input[type='number']
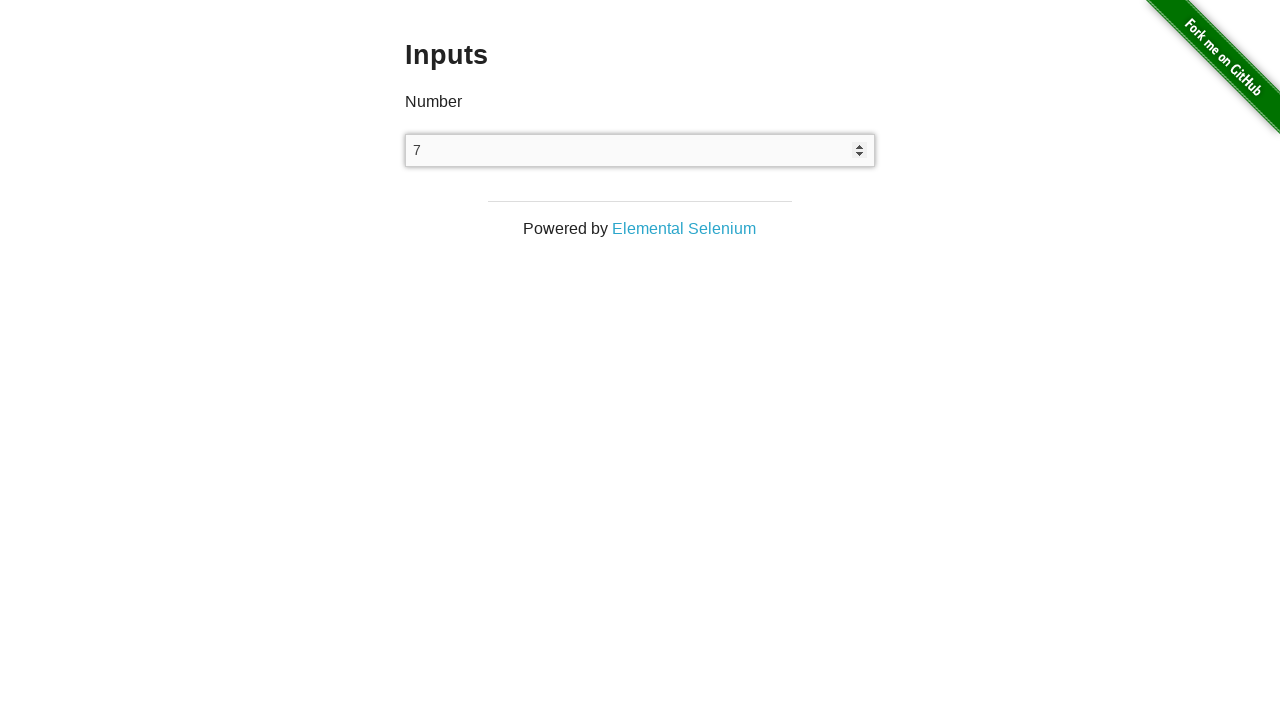

Retrieved the value from the number input field
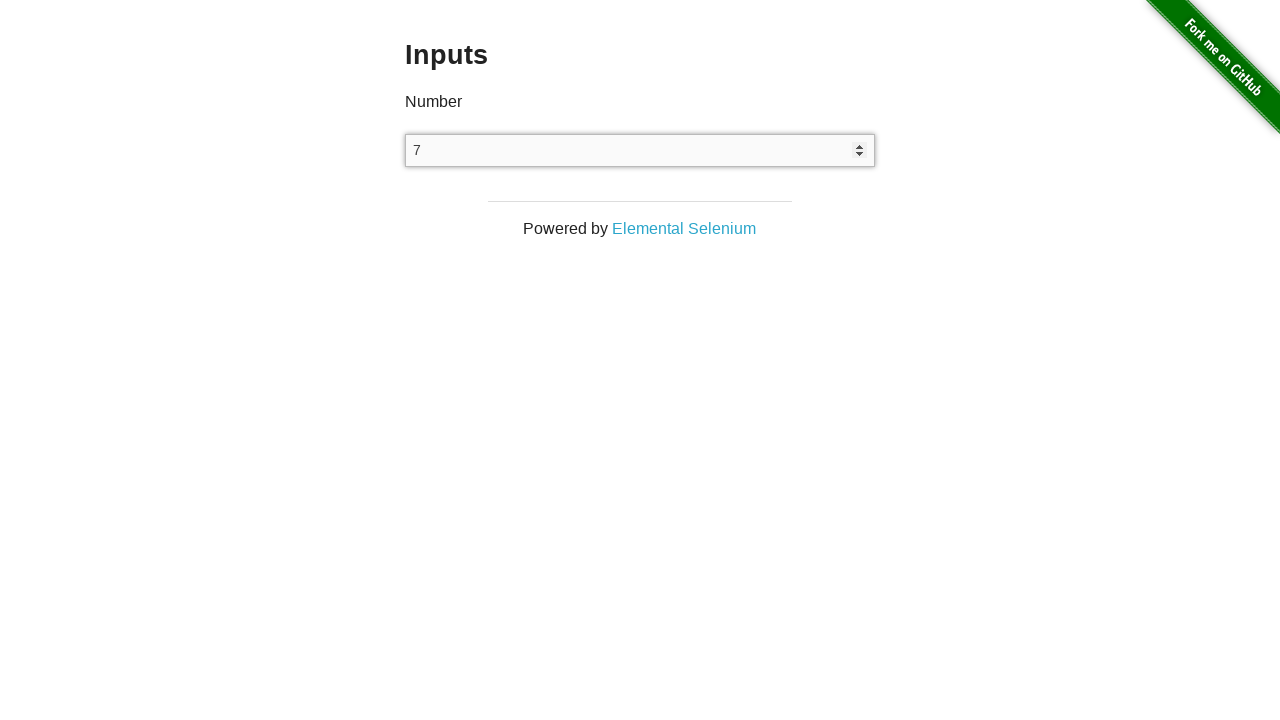

Asserted that the input value equals '7'
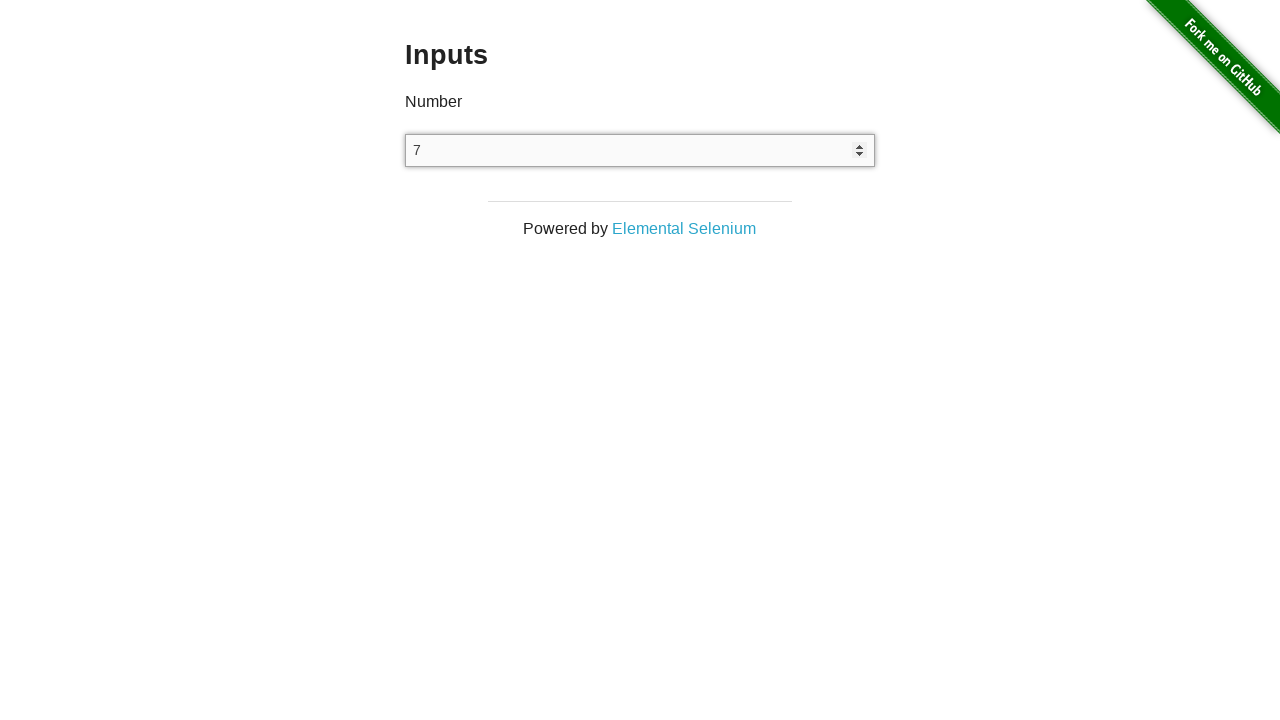

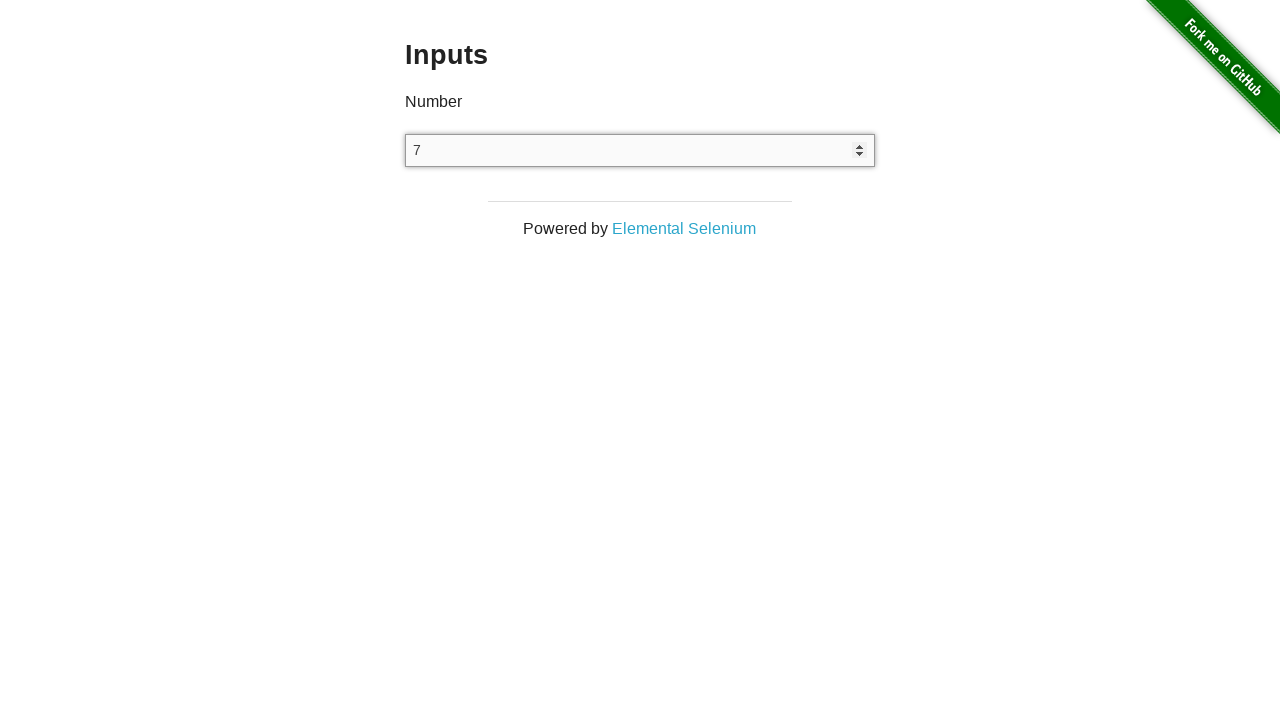